Tests the Dynamic Controls page by clicking the Enable button to verify it enables an input field

Starting URL: http://the-internet.herokuapp.com/

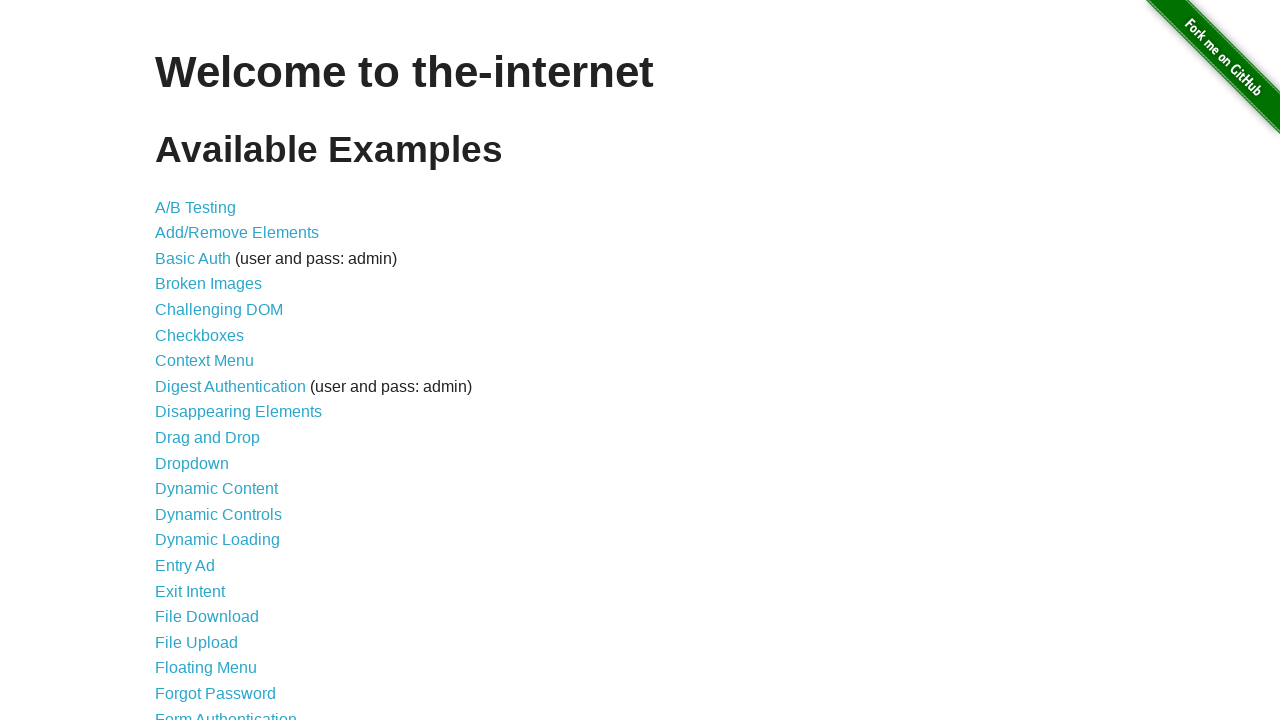

Clicked on Dynamic Controls link at (218, 514) on text=Dynamic Controls
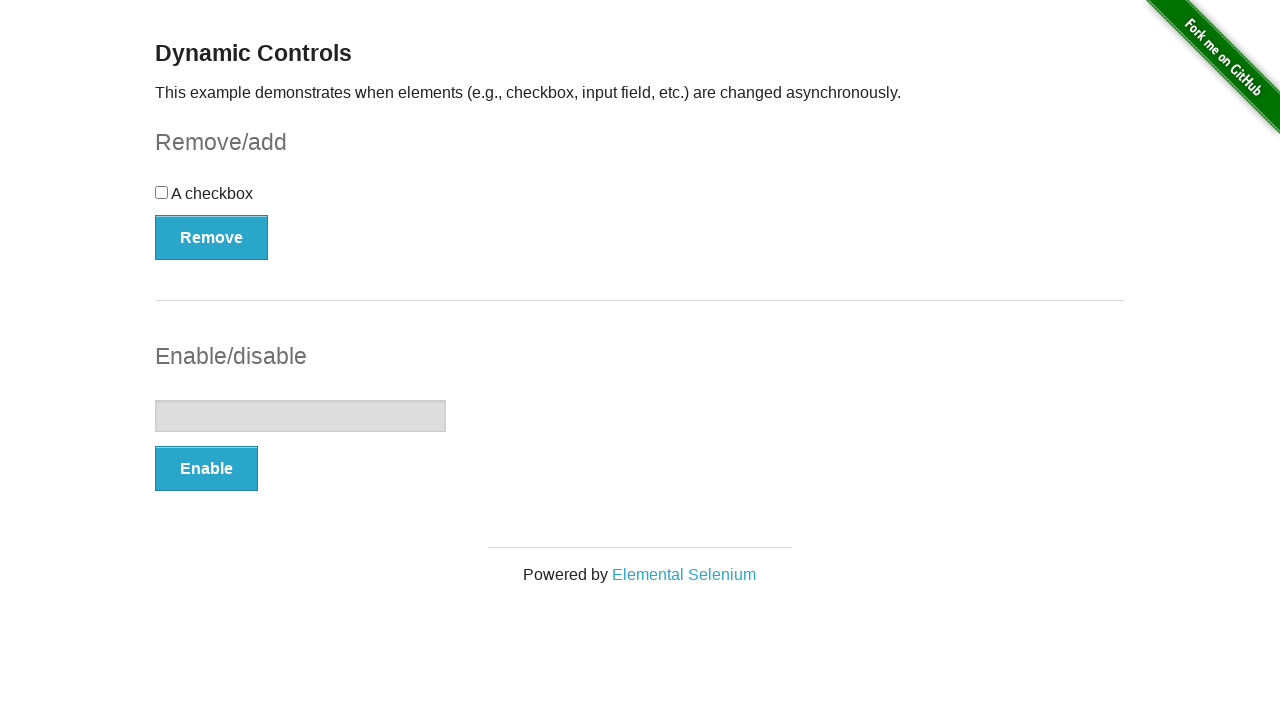

Verified heading is displayed
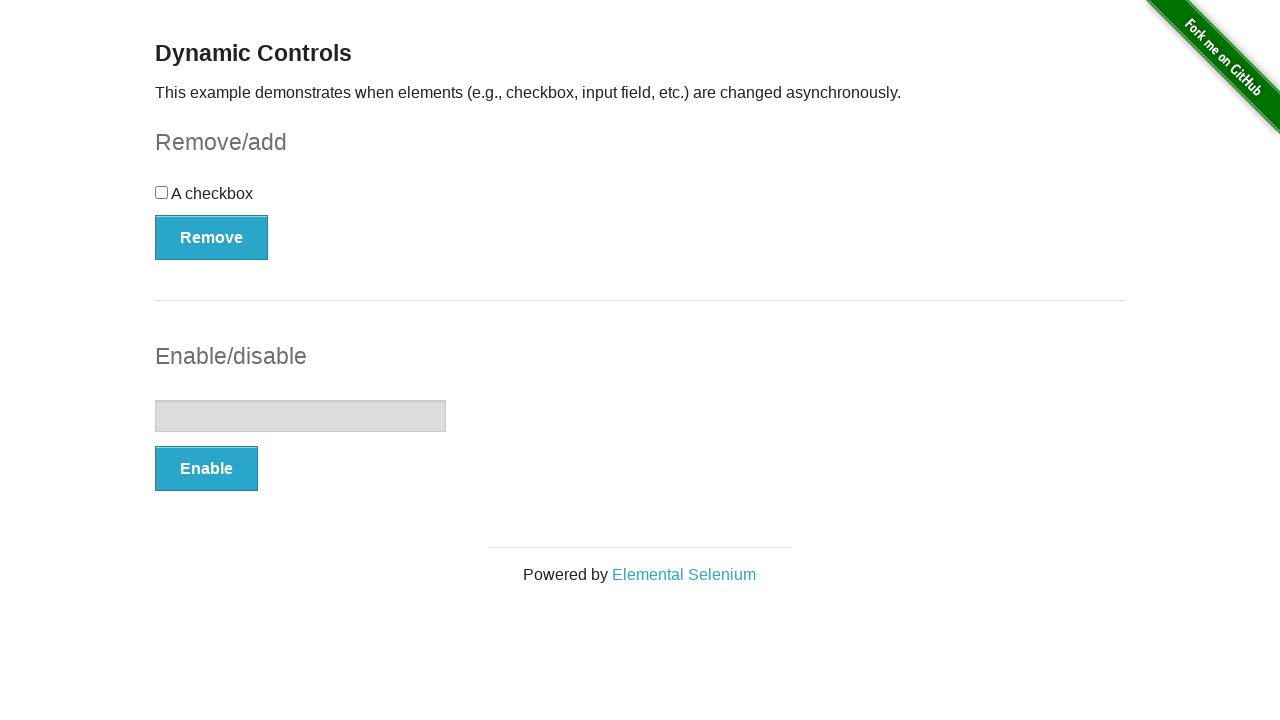

Clicked the Enable button at (206, 469) on xpath=//*[@id='input-example']/button
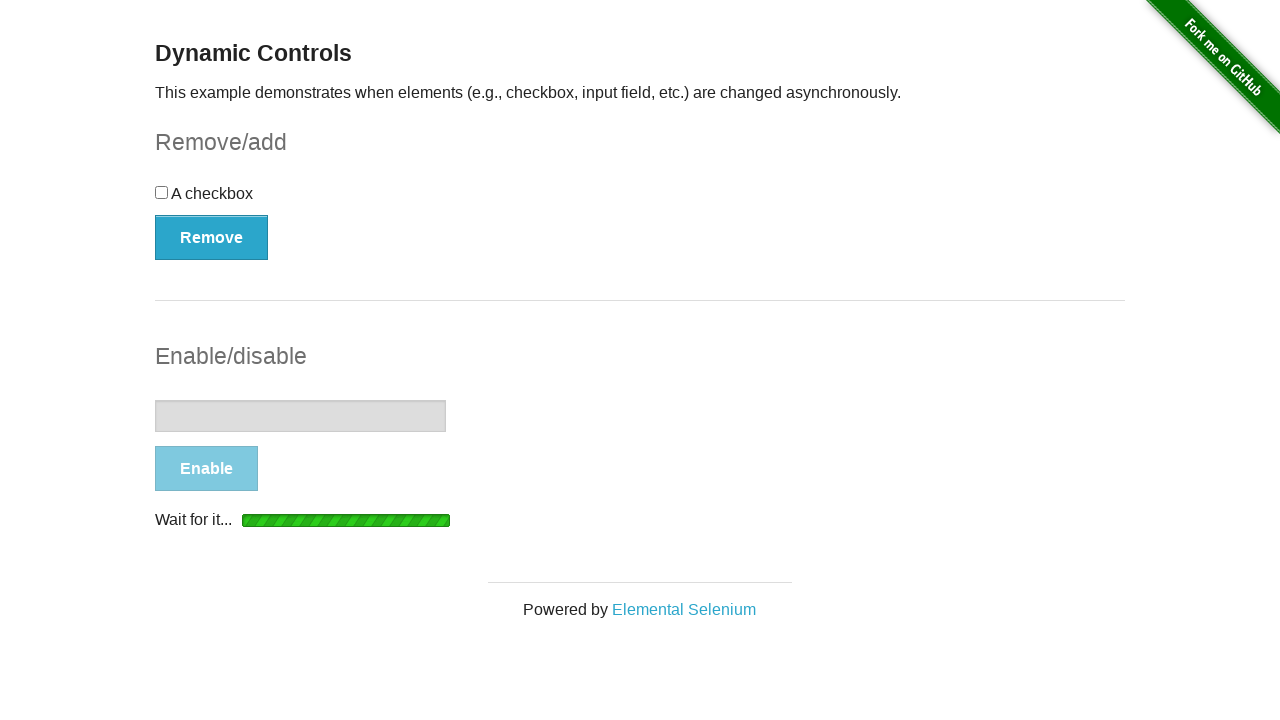

Input field enabled and message appeared
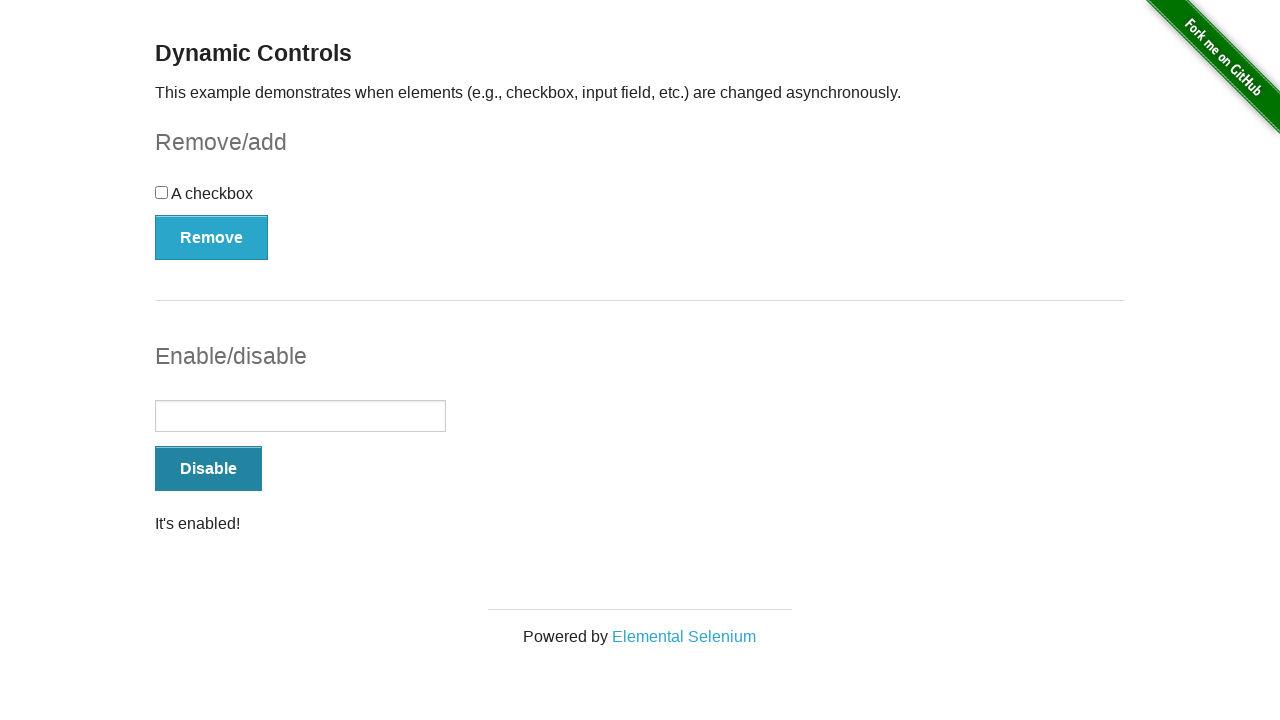

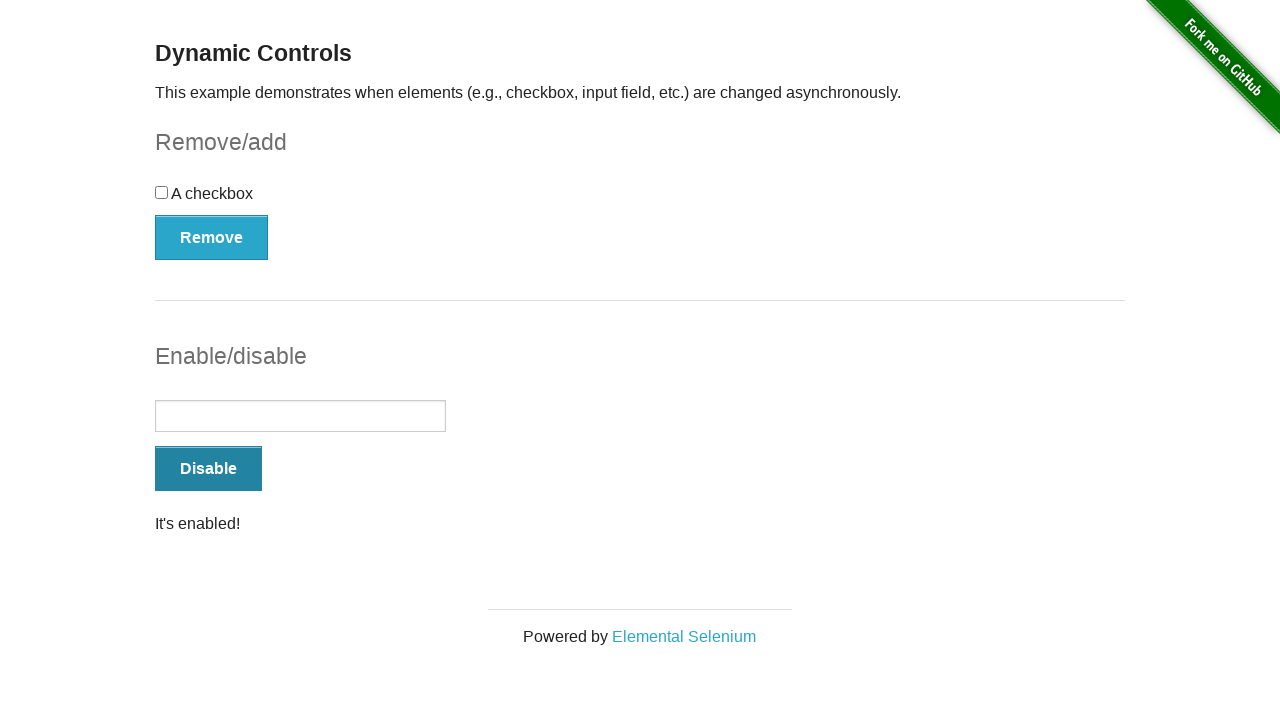